Visits the automation practice page (test contains mostly commented out code for alerts, confirms, and new tabs)

Starting URL: https://rahulshettyacademy.com/AutomationPractice/

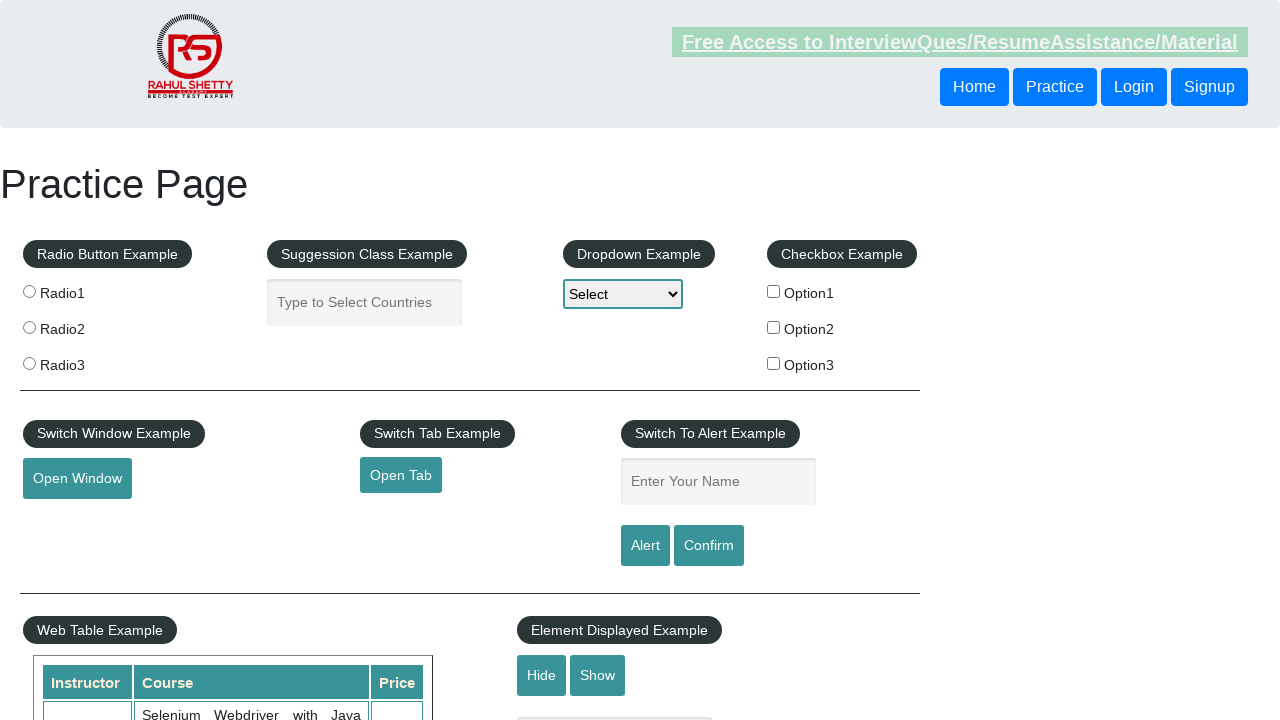

Waited for DOM content to load on automation practice page
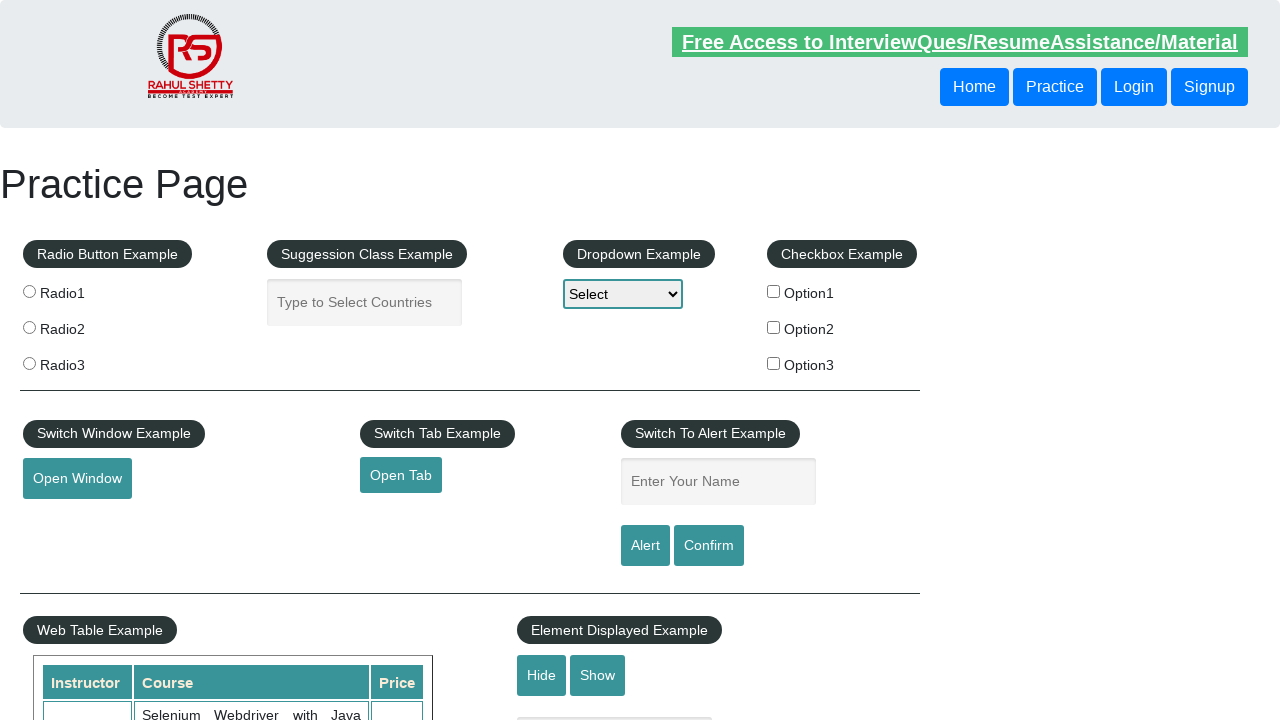

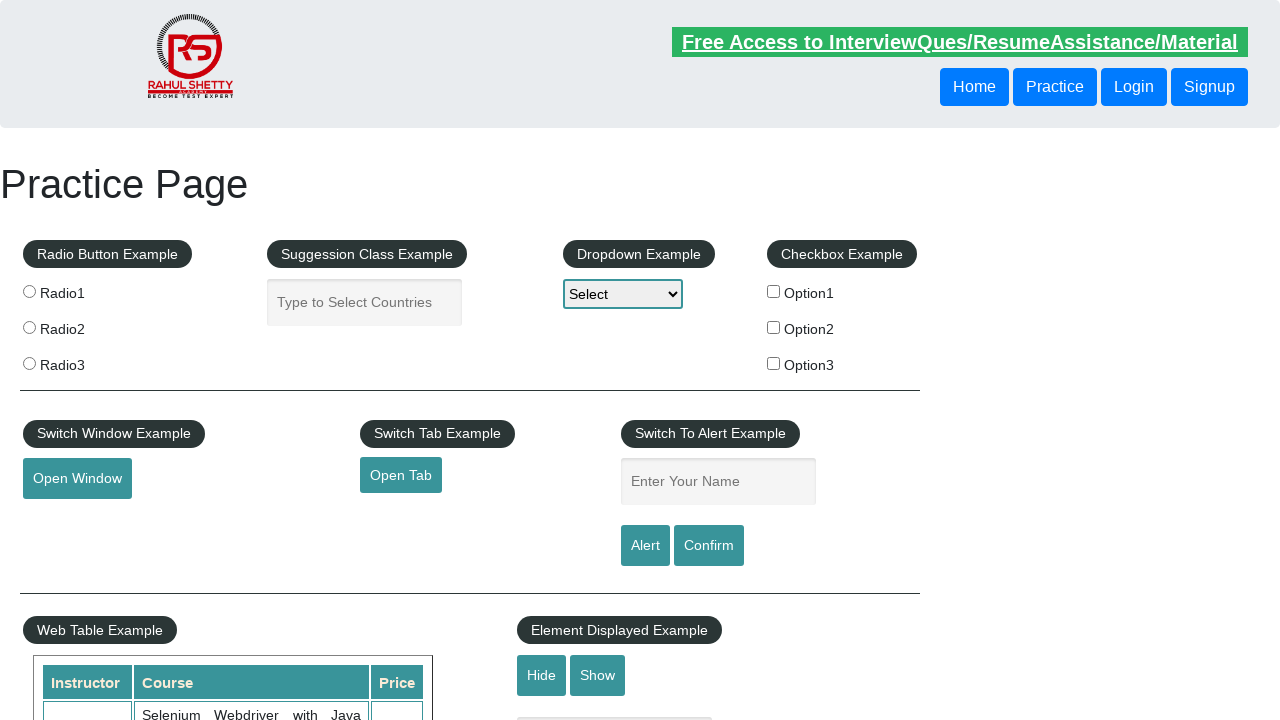